Tests that the todo counter displays the correct number of items as todos are added

Starting URL: https://demo.playwright.dev/todomvc

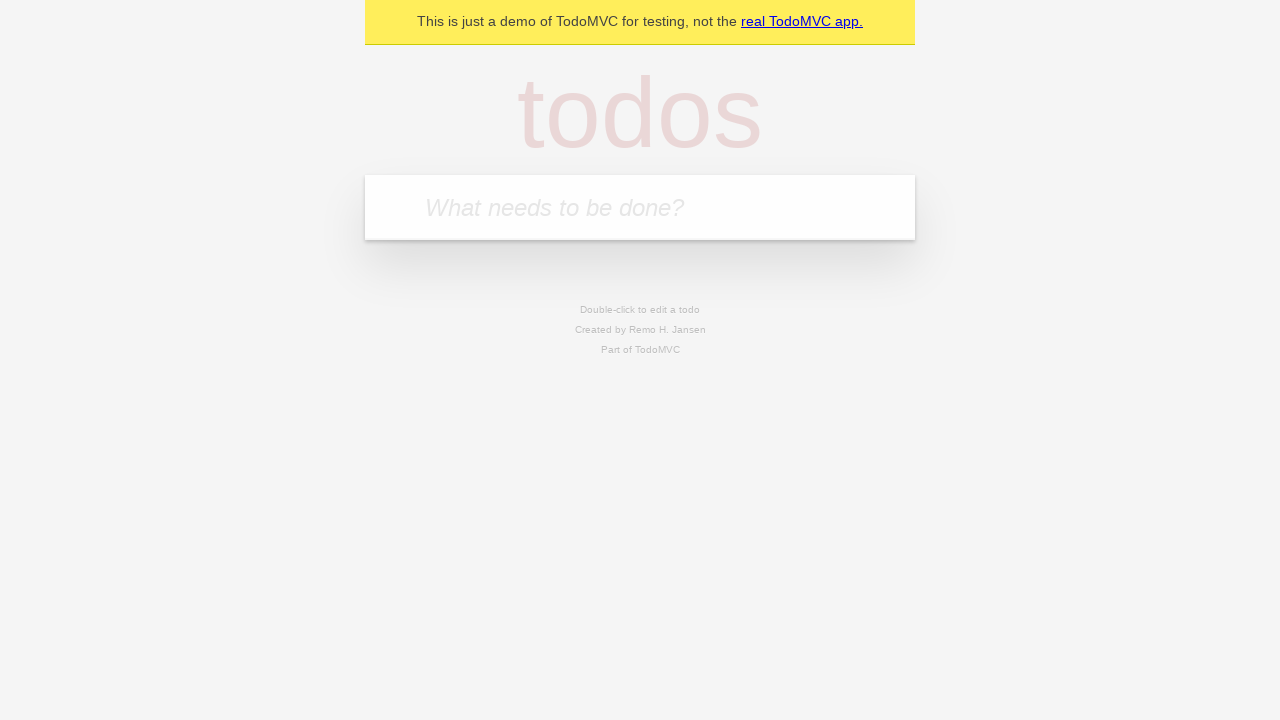

Filled todo input with 'buy some cheese' on internal:attr=[placeholder="What needs to be done?"i]
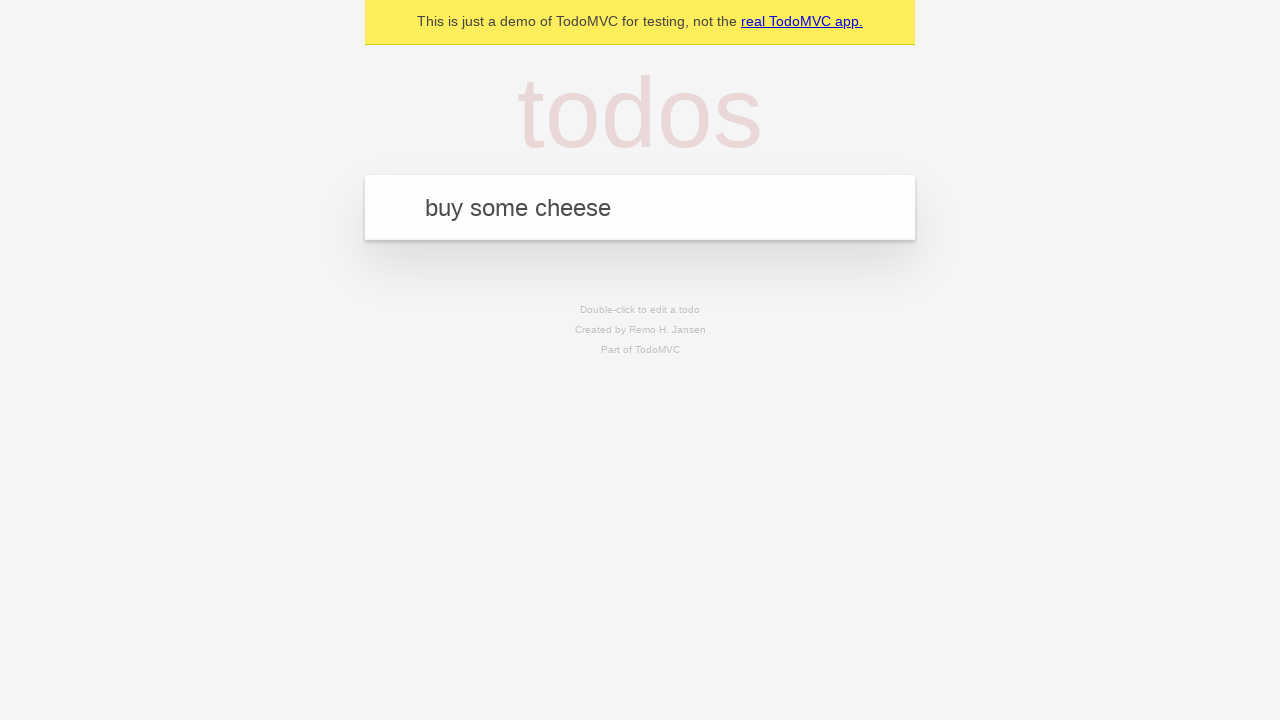

Pressed Enter to add first todo on internal:attr=[placeholder="What needs to be done?"i]
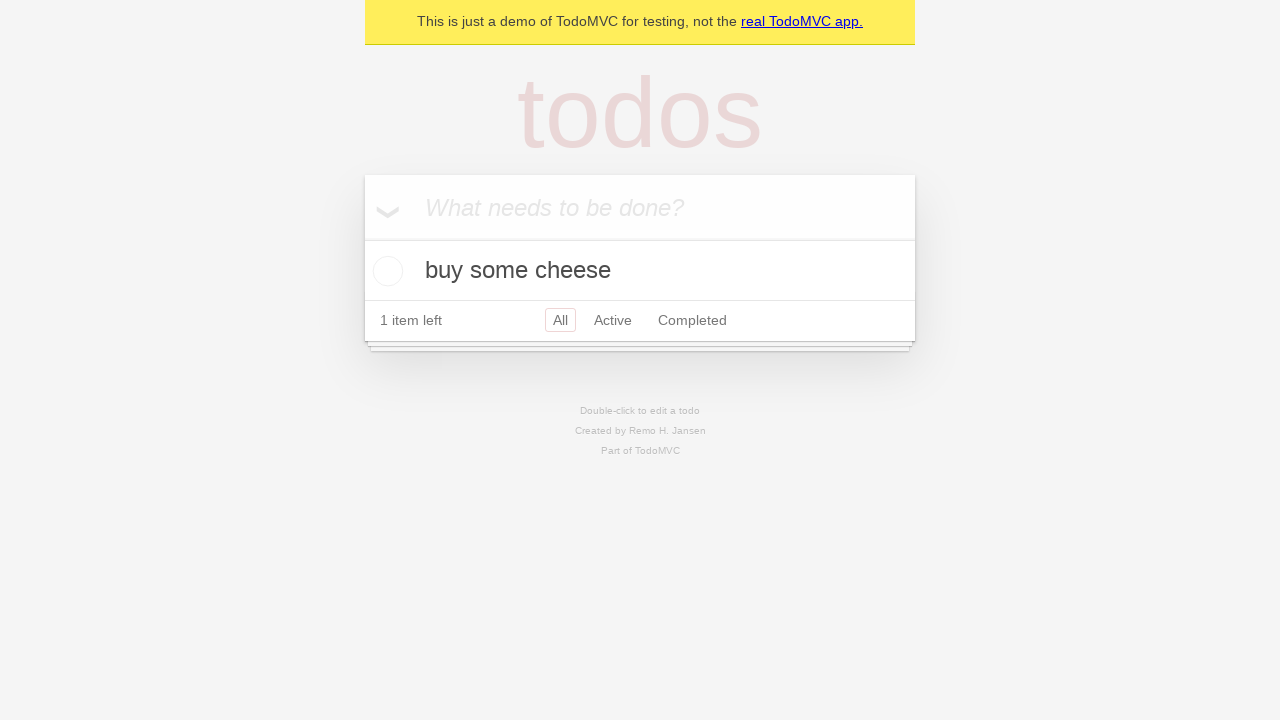

Todo counter element appeared
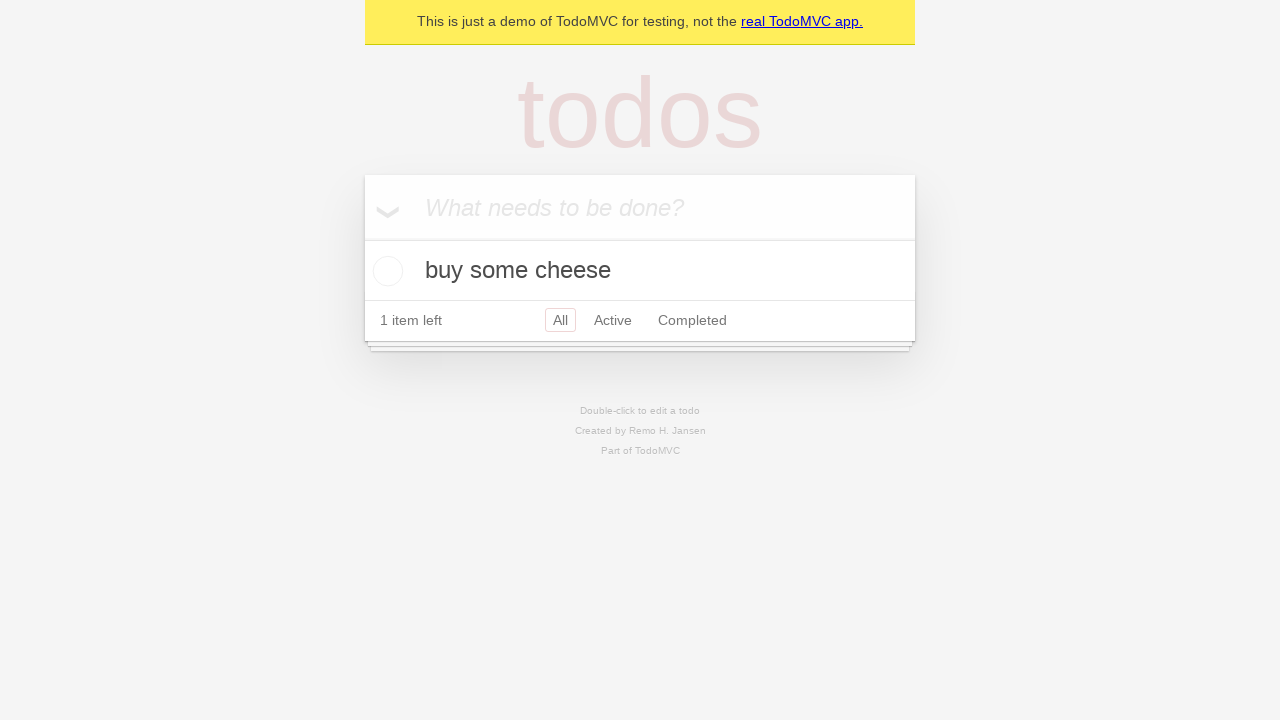

Filled todo input with 'feed the cat' on internal:attr=[placeholder="What needs to be done?"i]
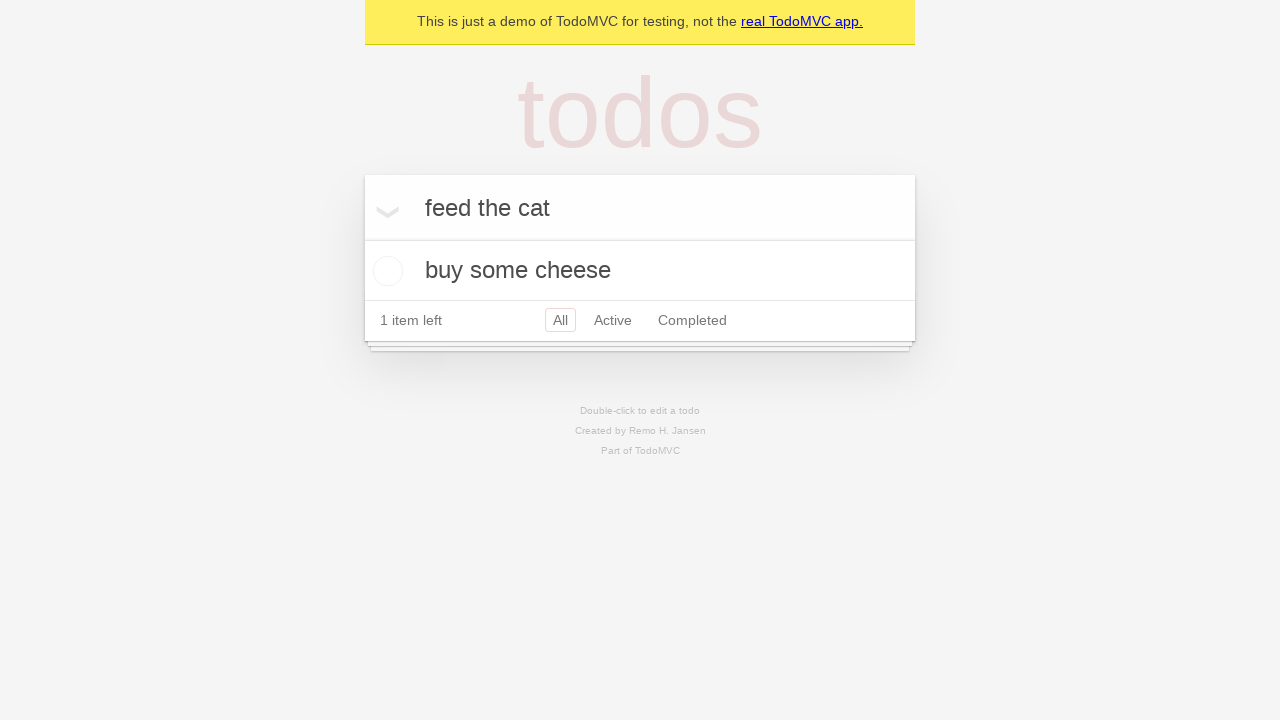

Pressed Enter to add second todo on internal:attr=[placeholder="What needs to be done?"i]
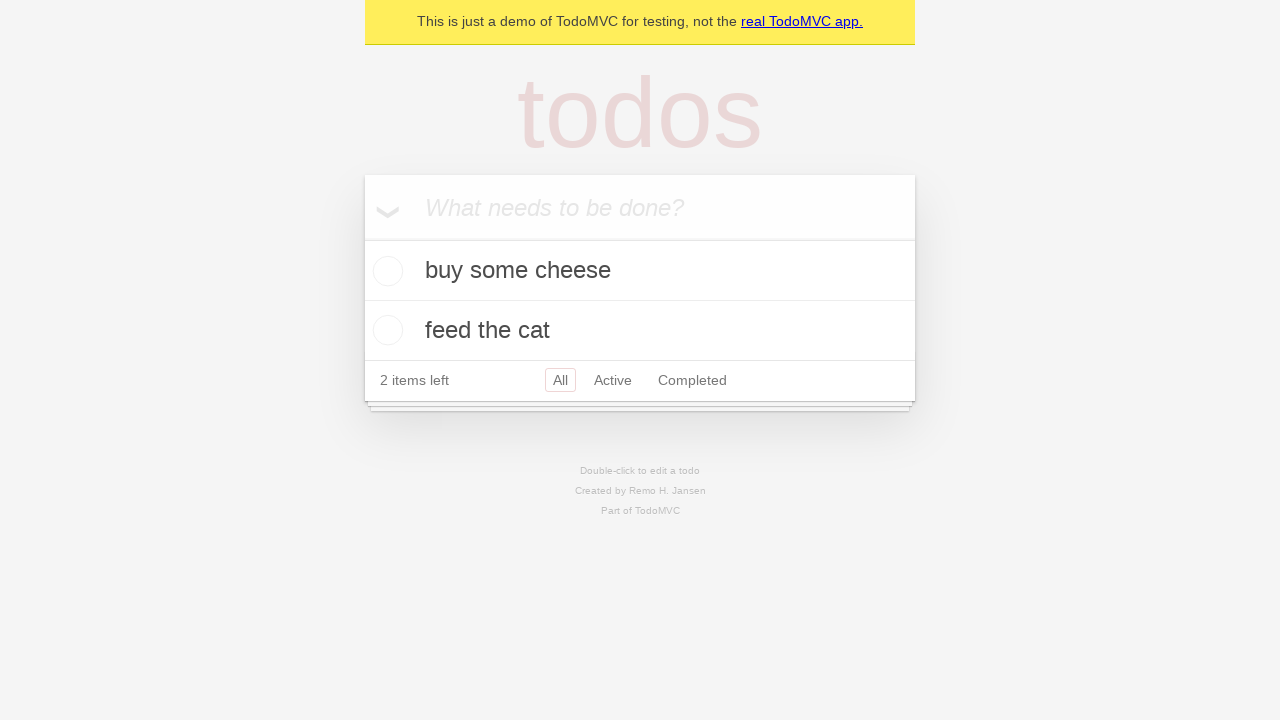

Todo counter updated to display '2' items
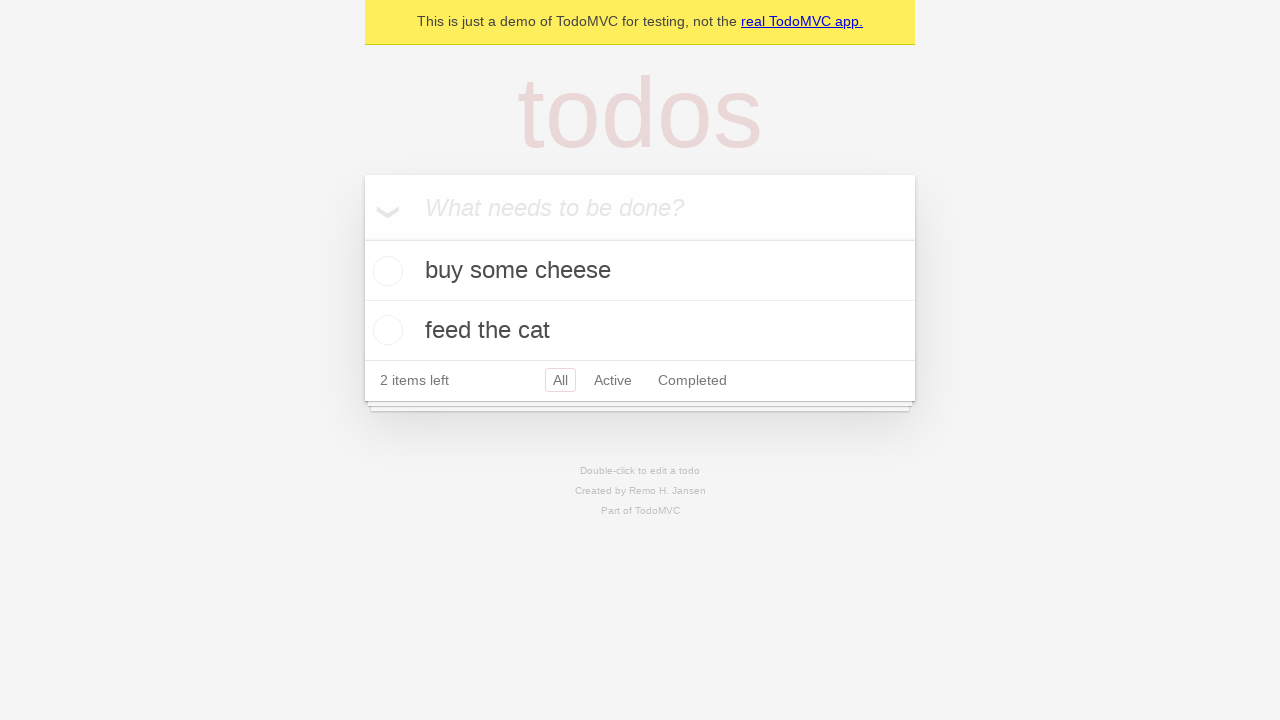

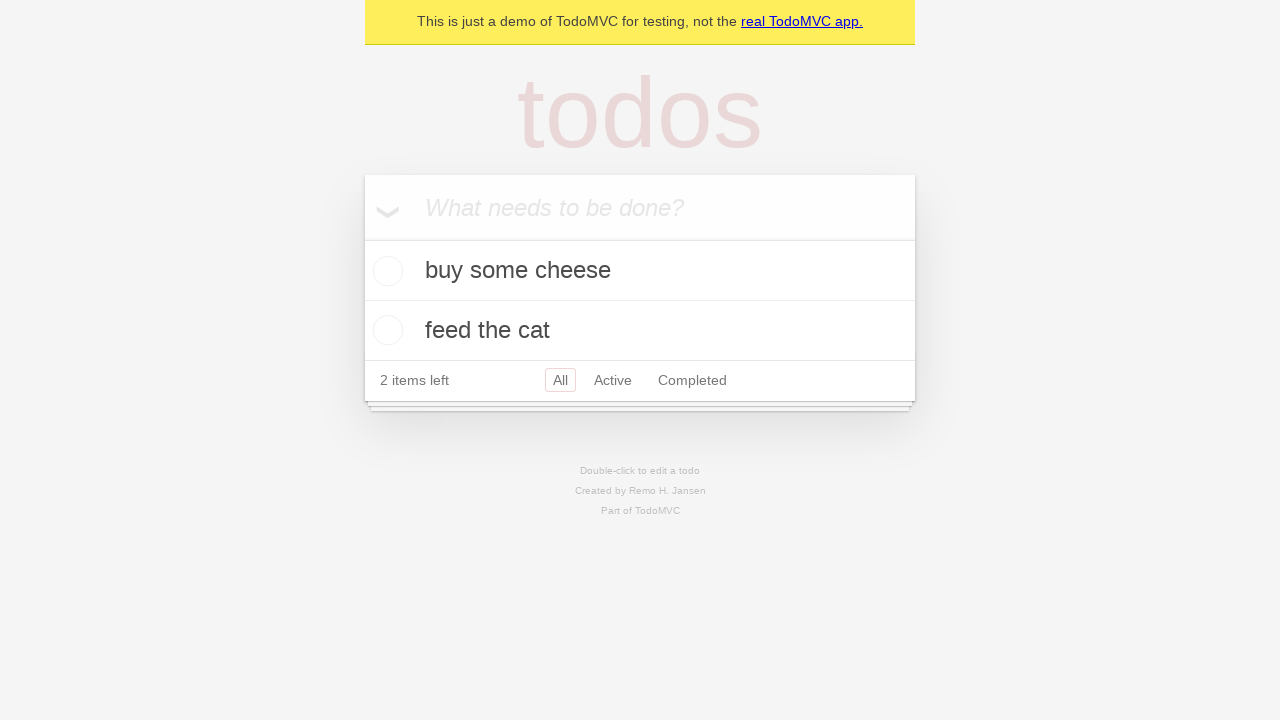